Tests YouTube video browsing by collecting all video titles on the homepage, clicking each video to play it briefly, and navigating back to the main page.

Starting URL: https://www.youtube.com/

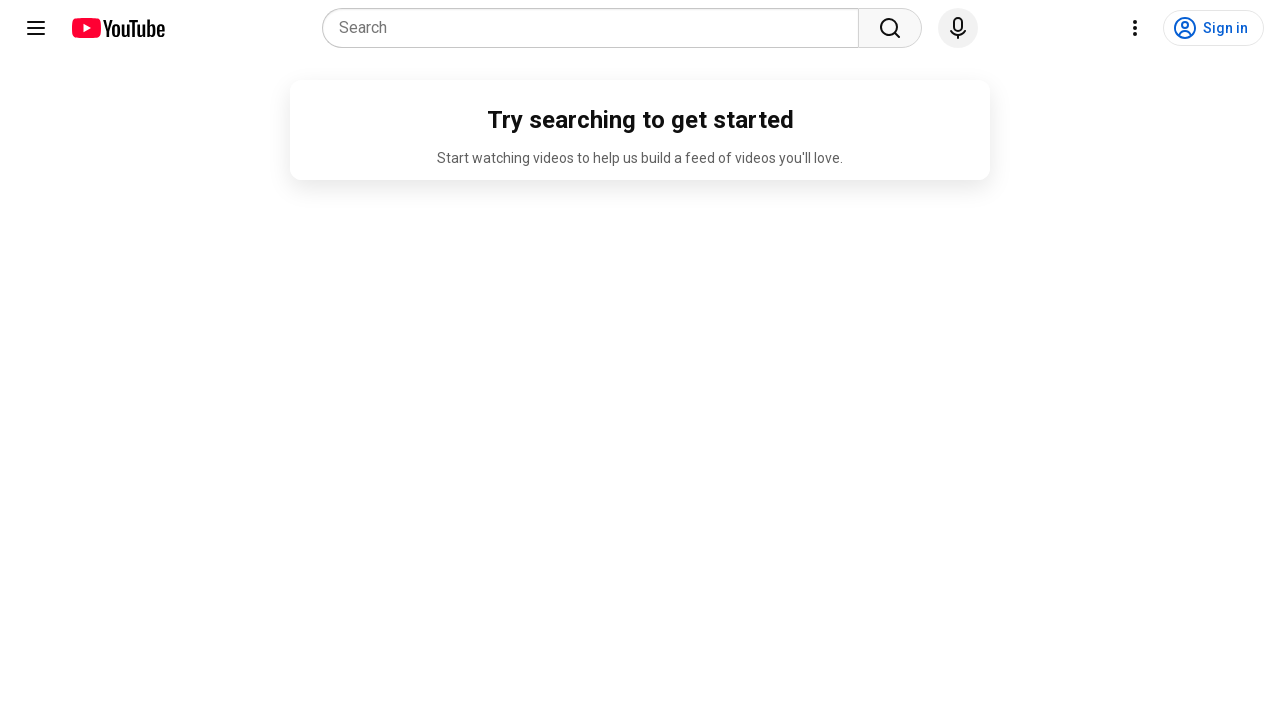

Set viewport size to 1920x1080
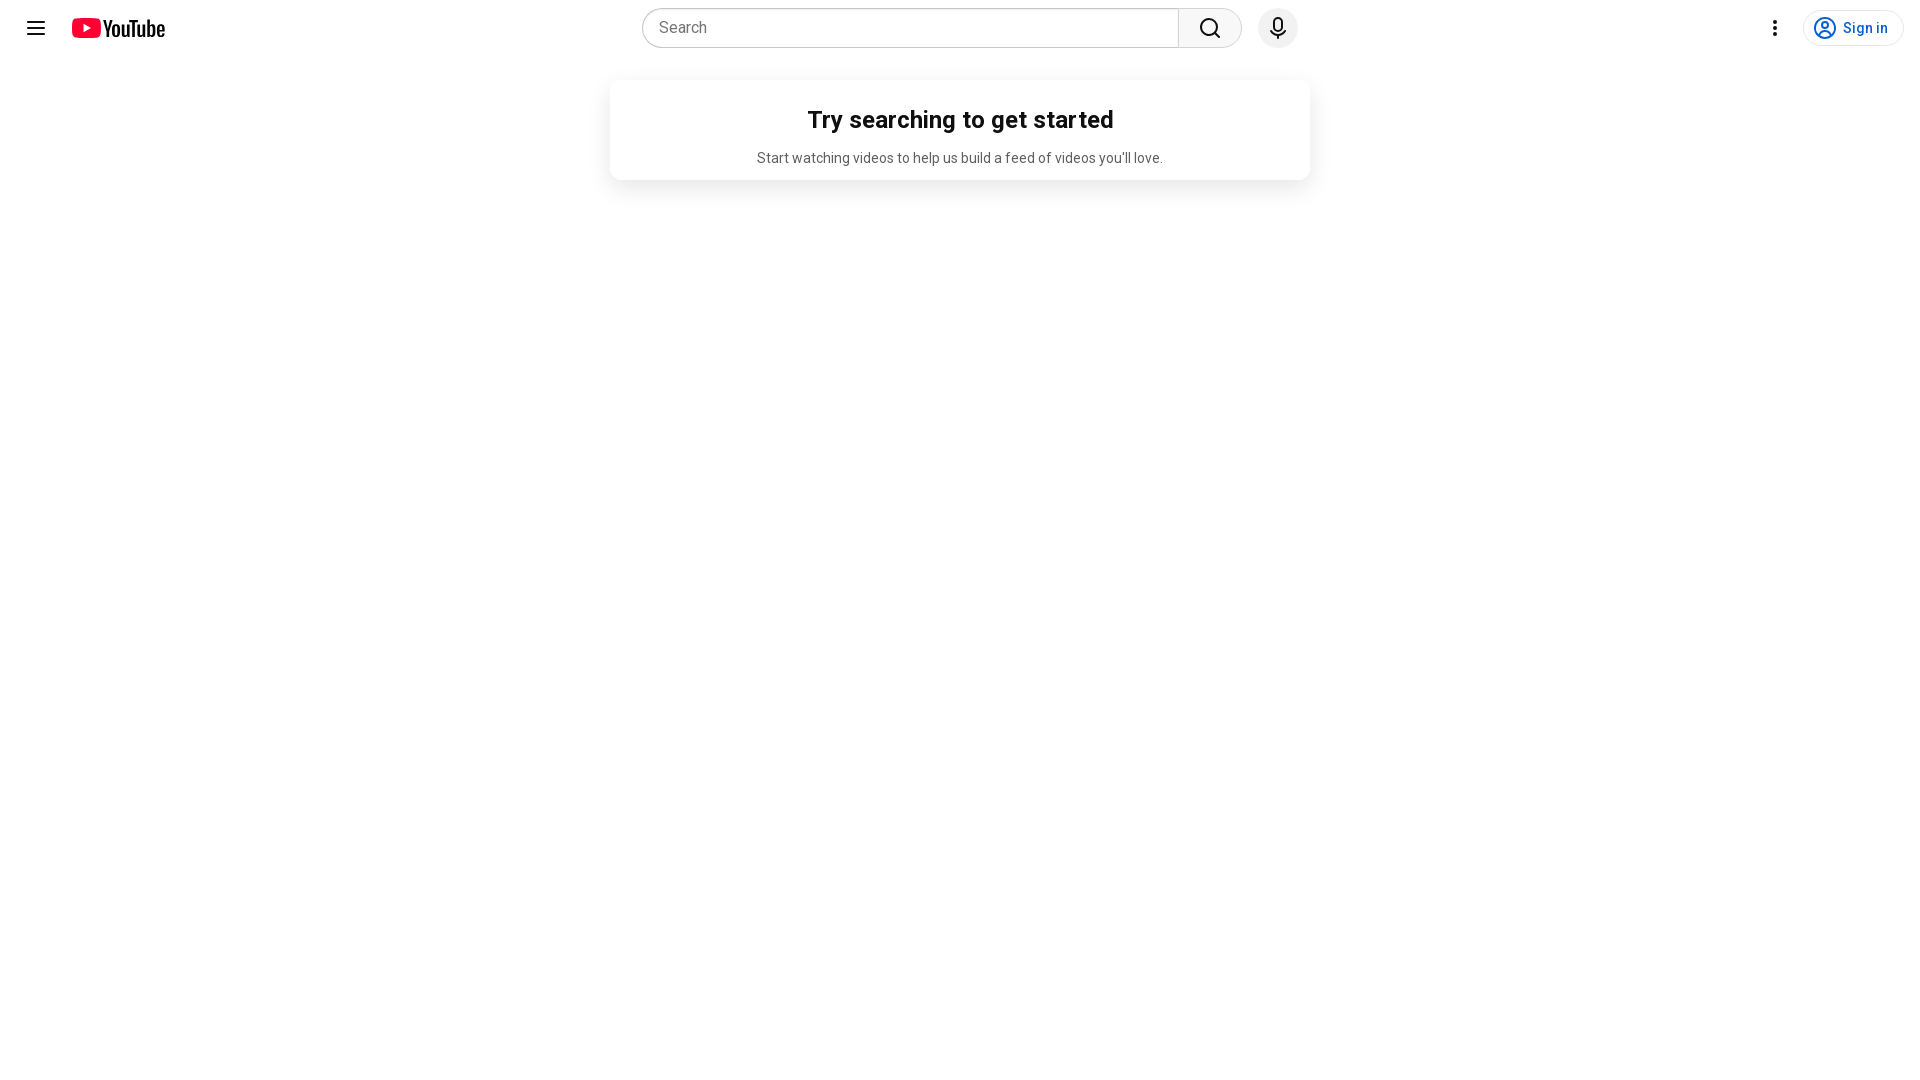

Waited for YouTube homepage to load
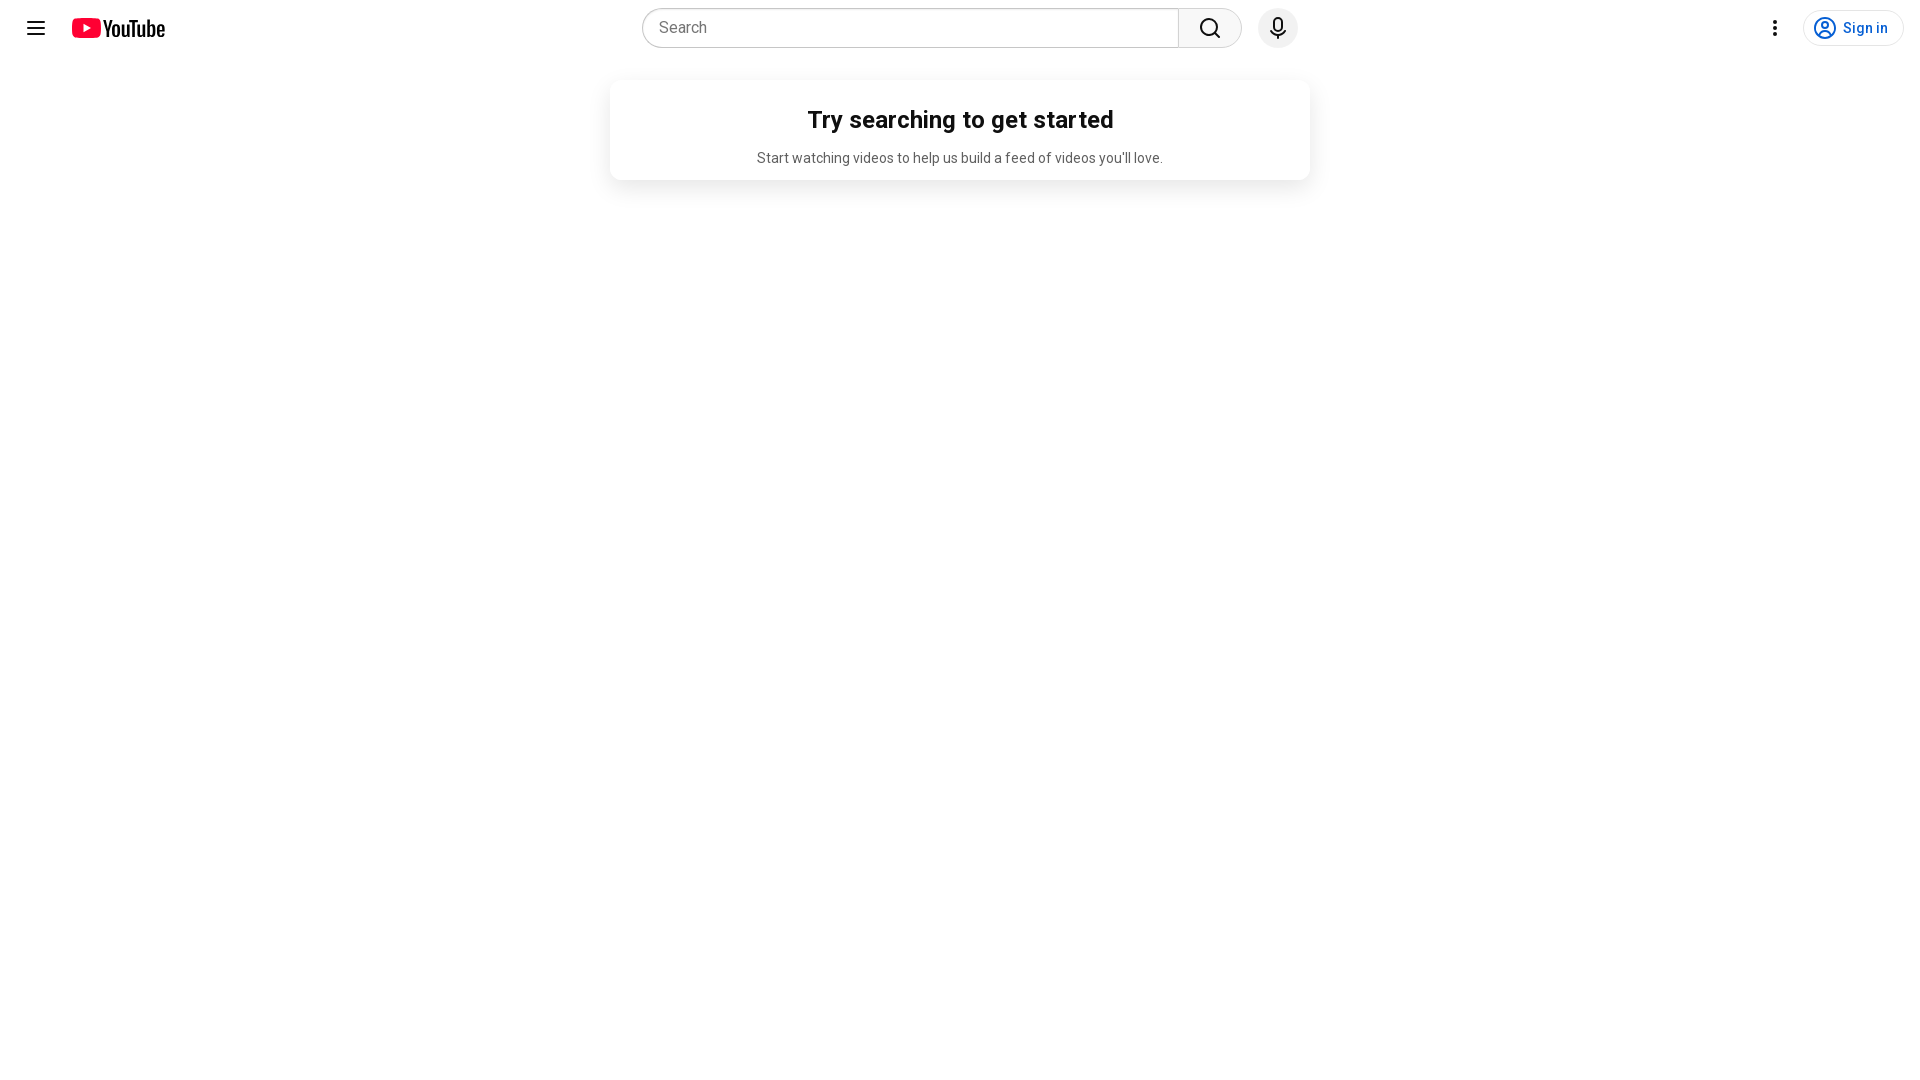

Located all video title elements on homepage
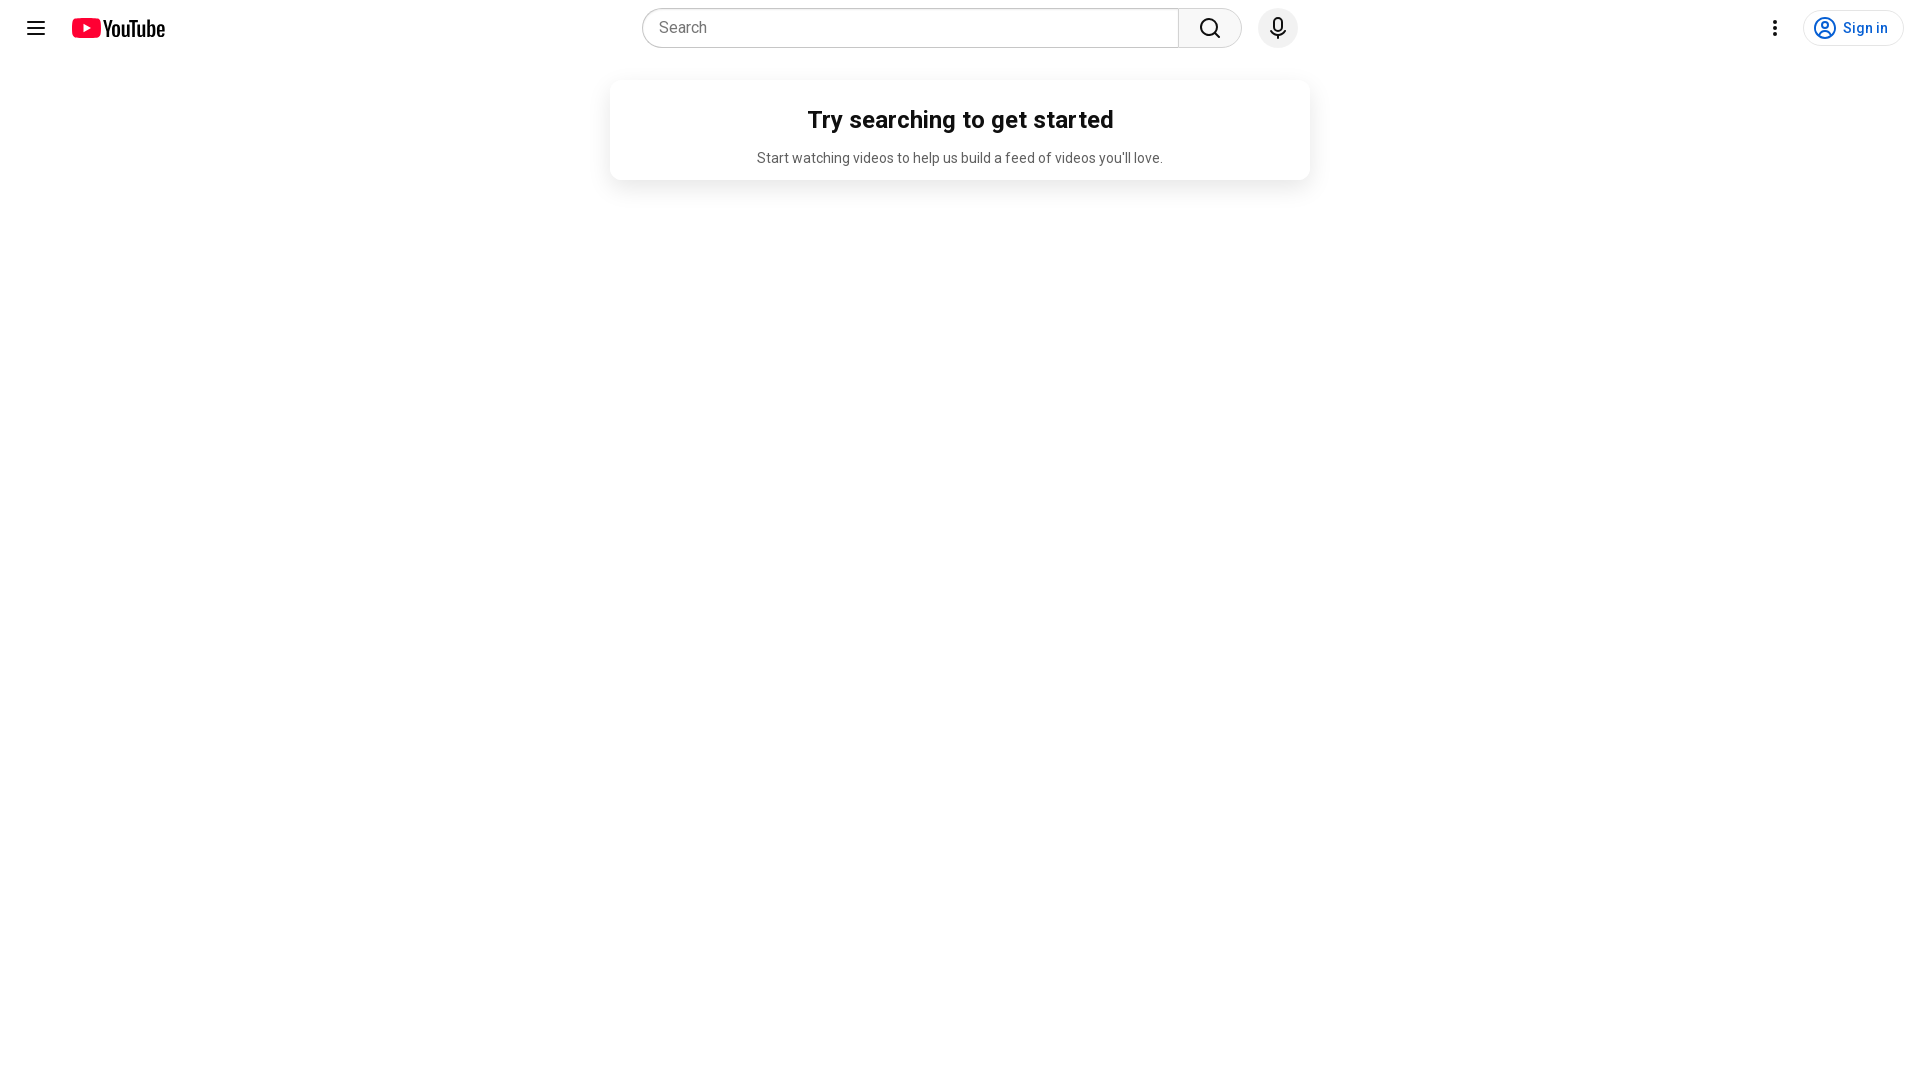

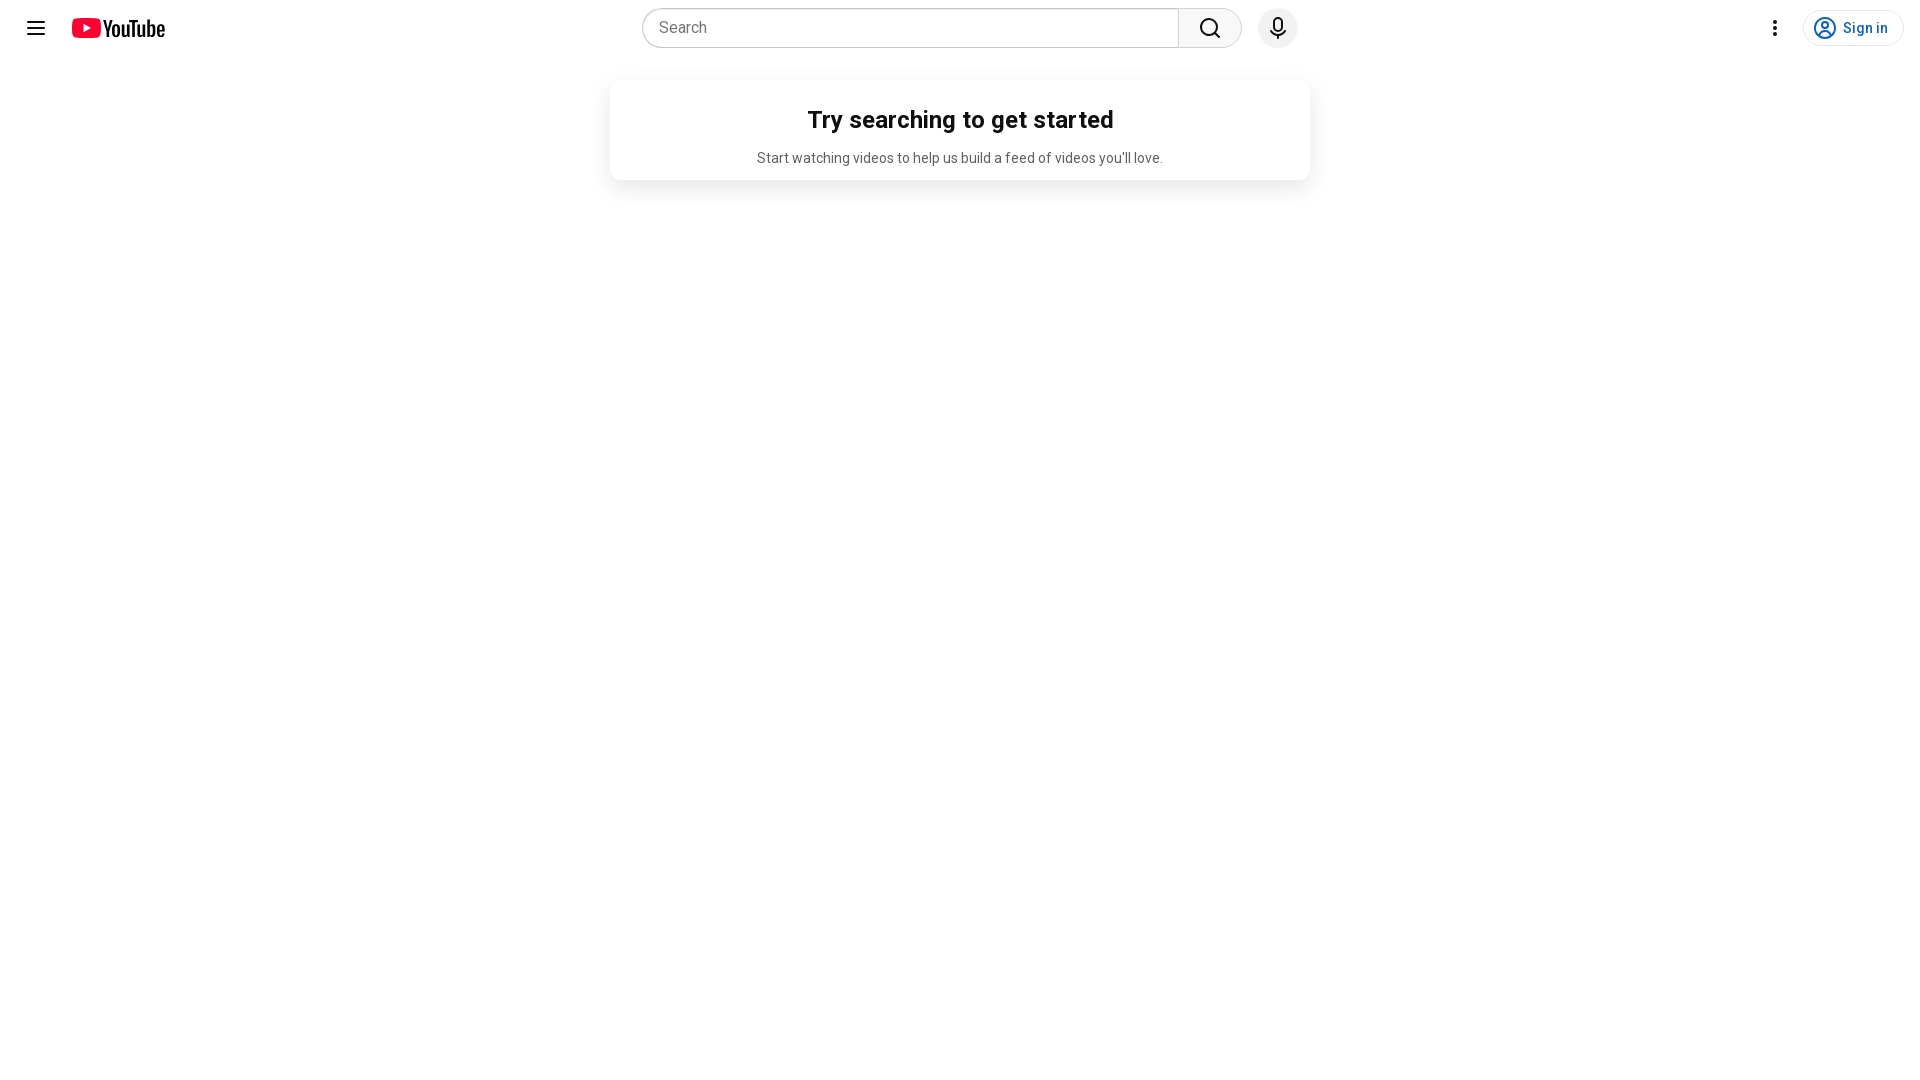